Tests that a todo item is removed if edited to an empty string

Starting URL: https://demo.playwright.dev/todomvc

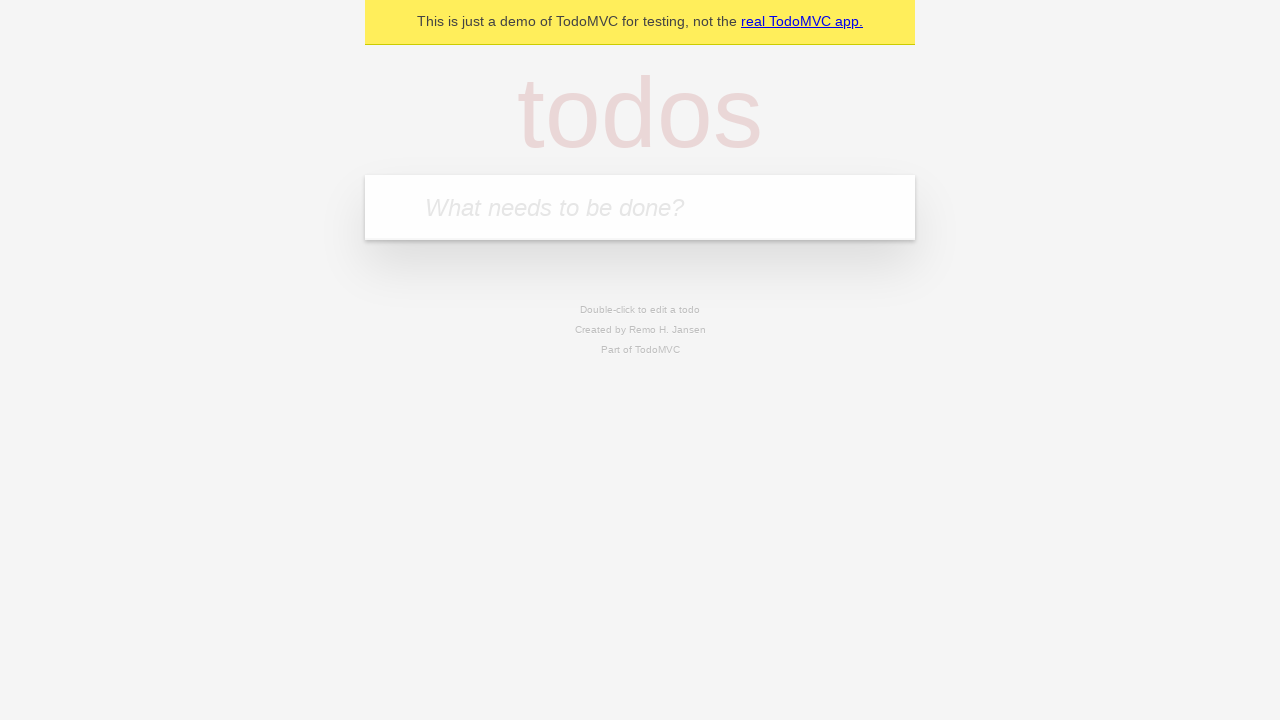

Filled new todo input with 'Book doctor appointment' on .new-todo
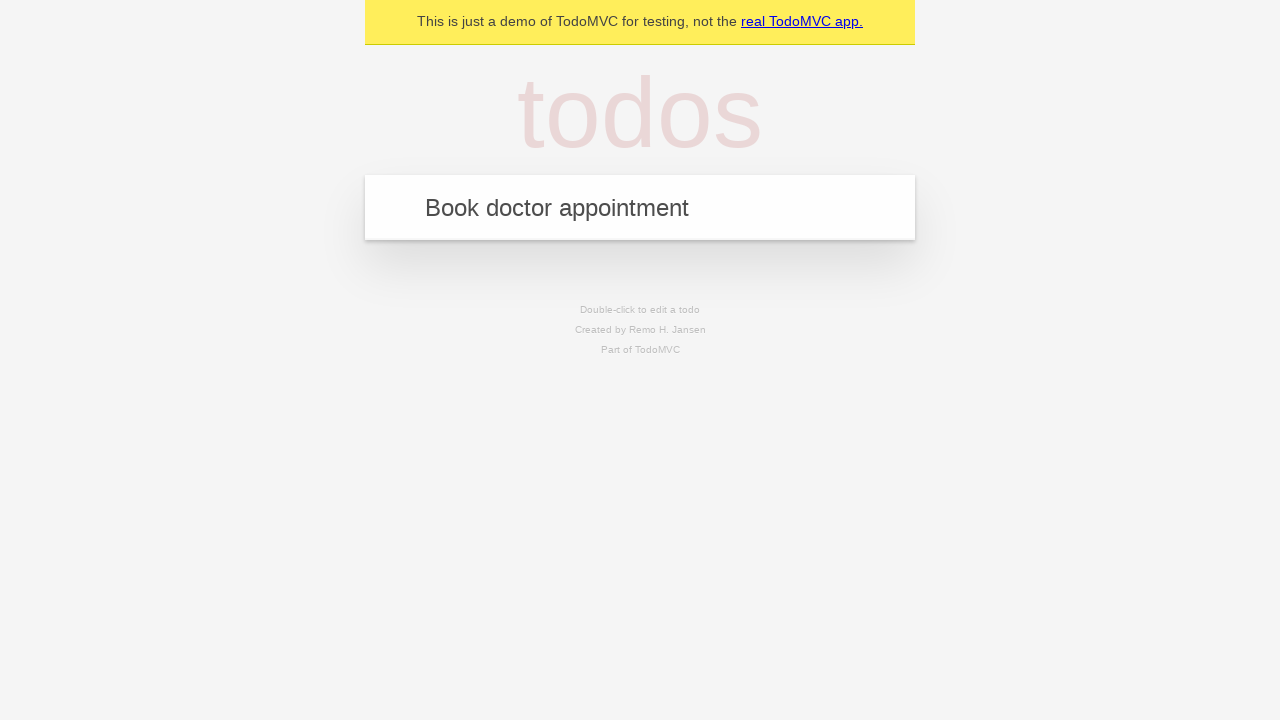

Pressed Enter to create todo item 'Book doctor appointment' on .new-todo
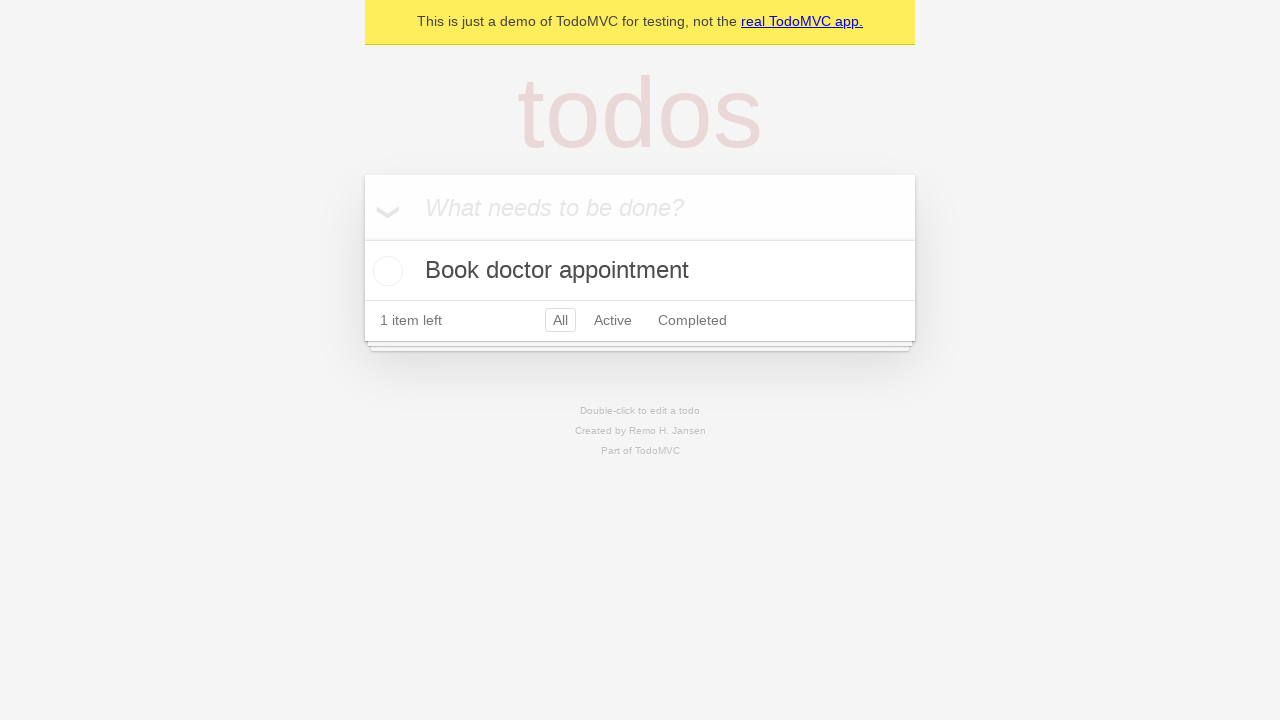

Filled new todo input with 'Buy birthday gift for Mom' on .new-todo
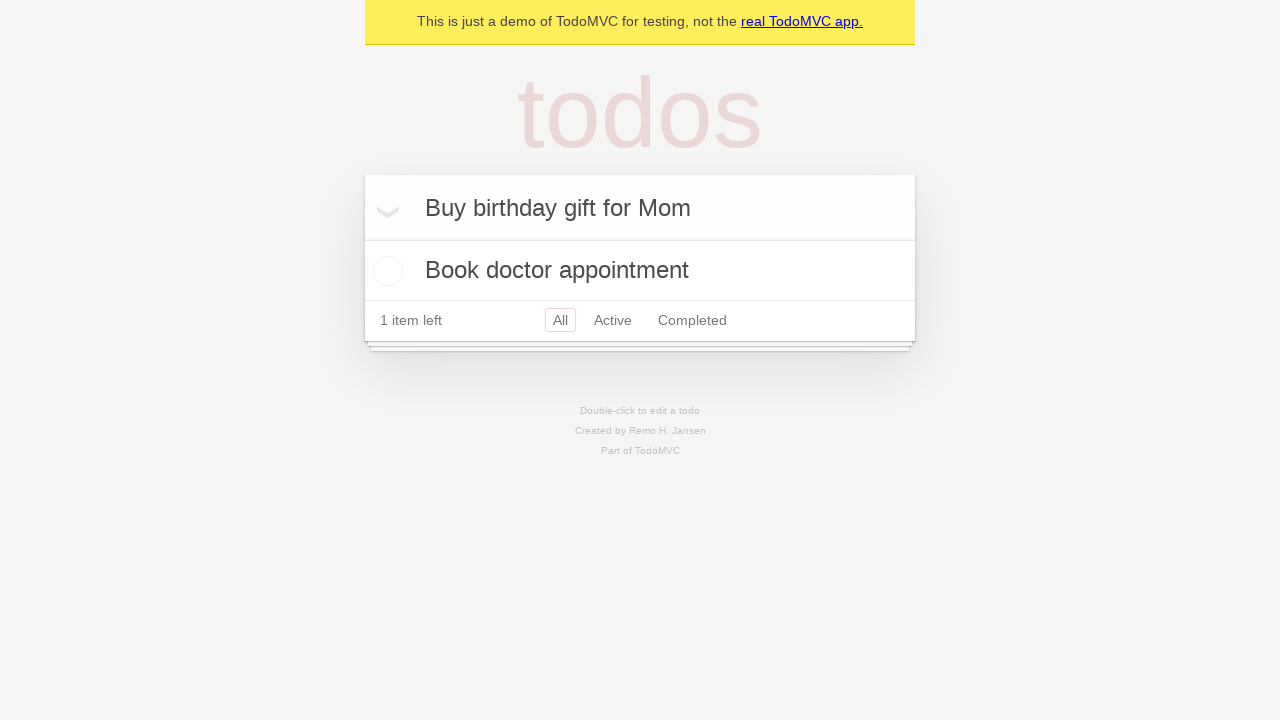

Pressed Enter to create todo item 'Buy birthday gift for Mom' on .new-todo
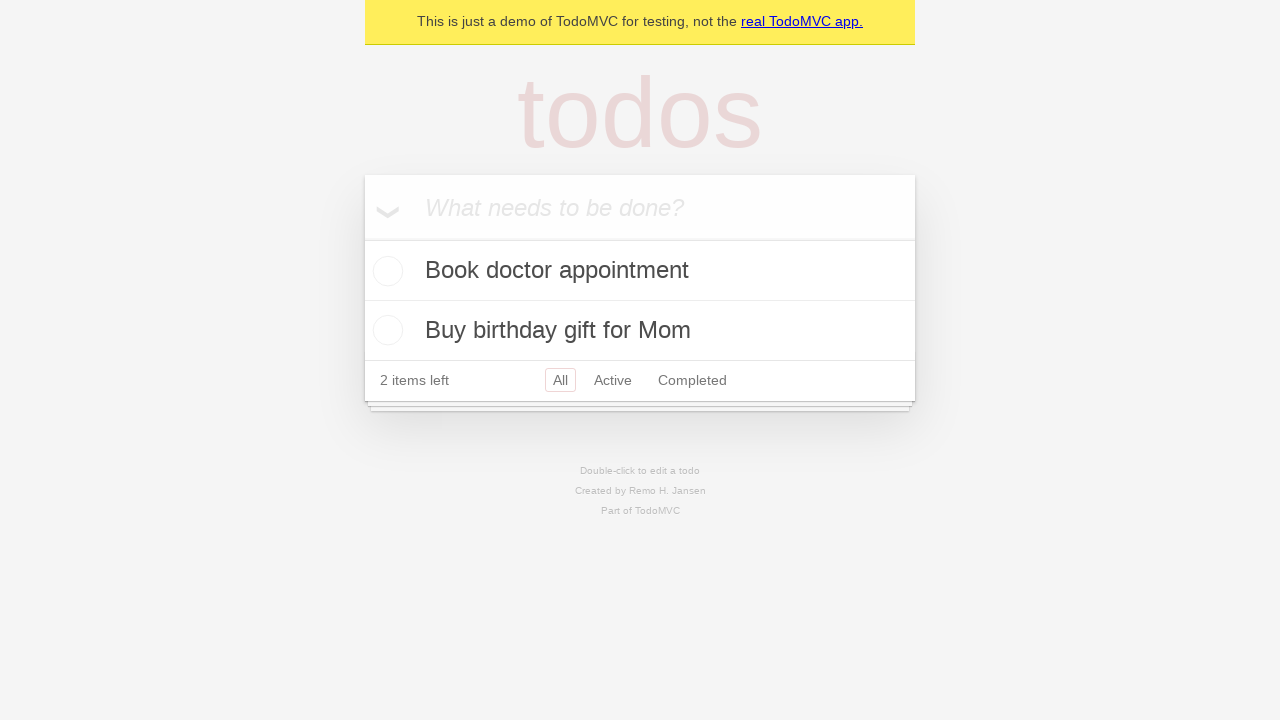

Filled new todo input with 'Find place for vacation' on .new-todo
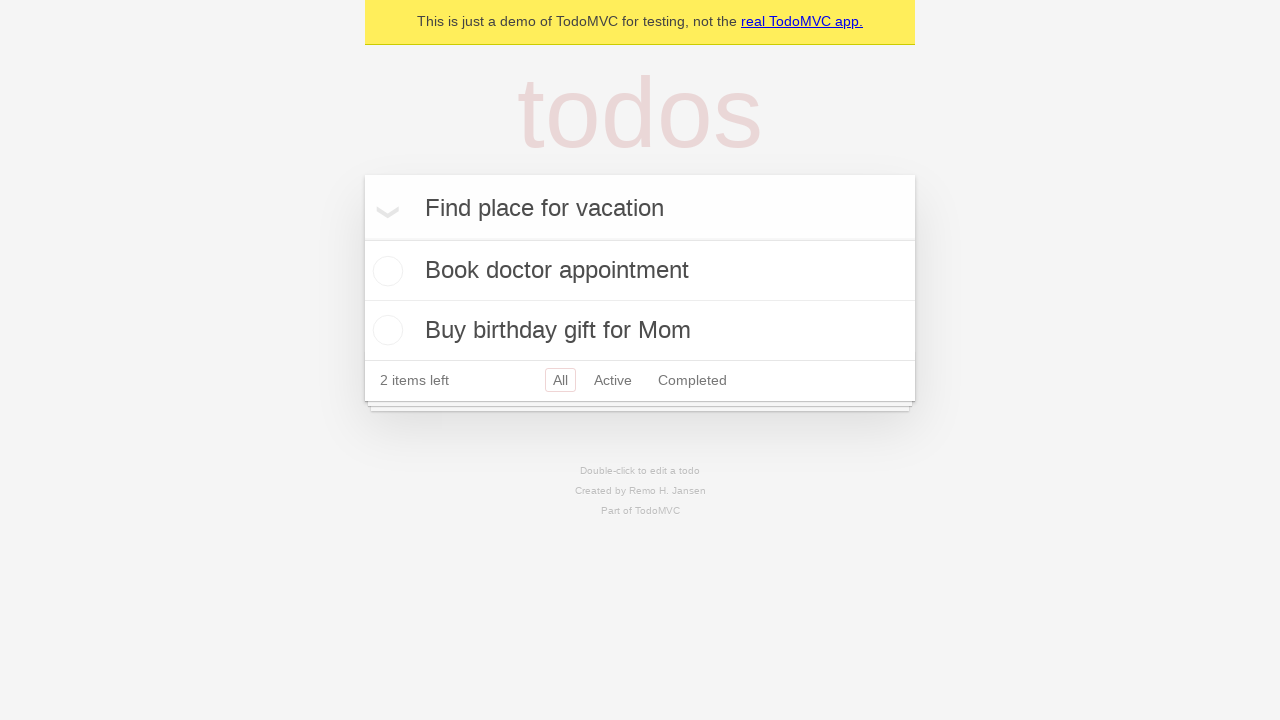

Pressed Enter to create todo item 'Find place for vacation' on .new-todo
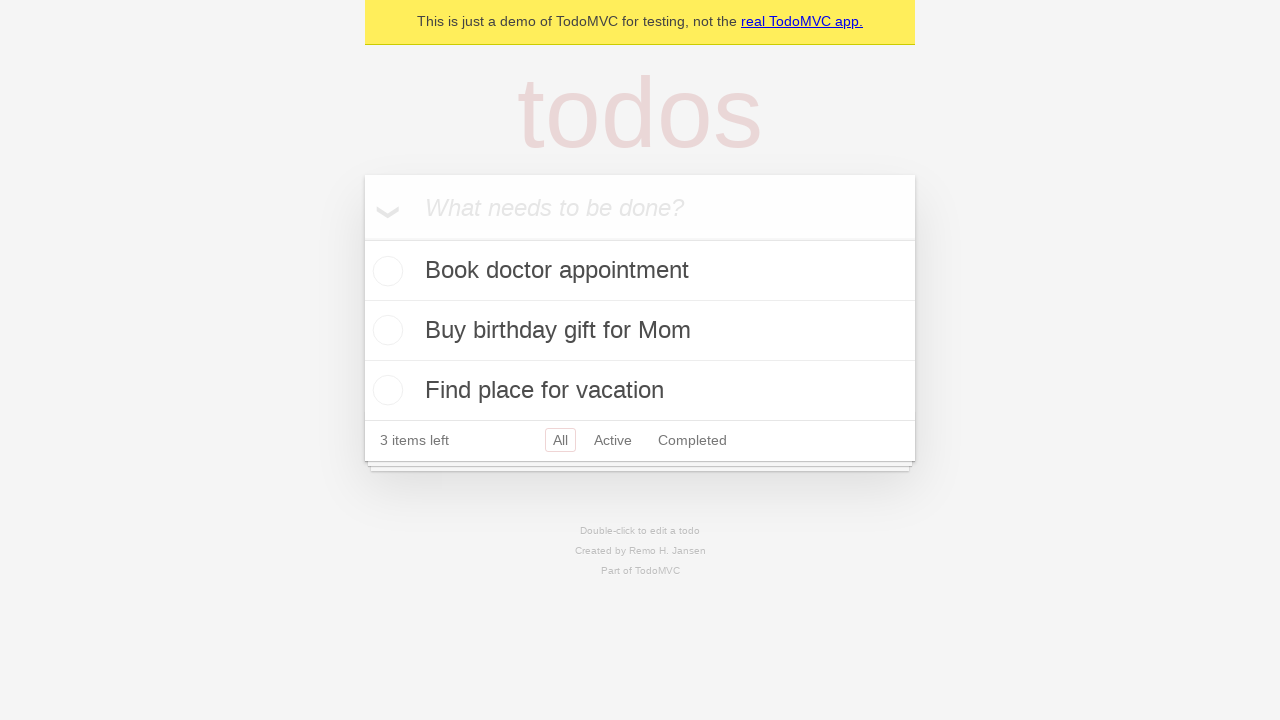

Double-clicked second todo item to enter edit mode at (640, 331) on .todo-list li >> nth=1
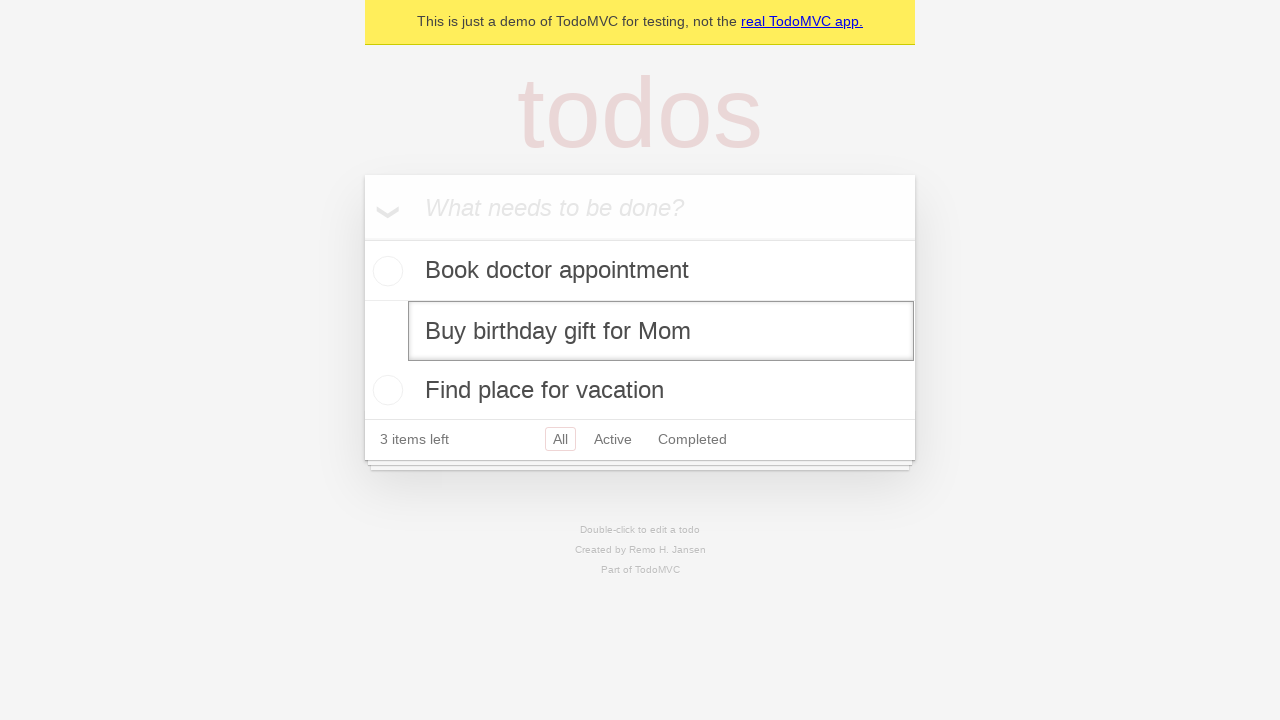

Cleared text in edit field on .todo-list li >> nth=1 >> .edit
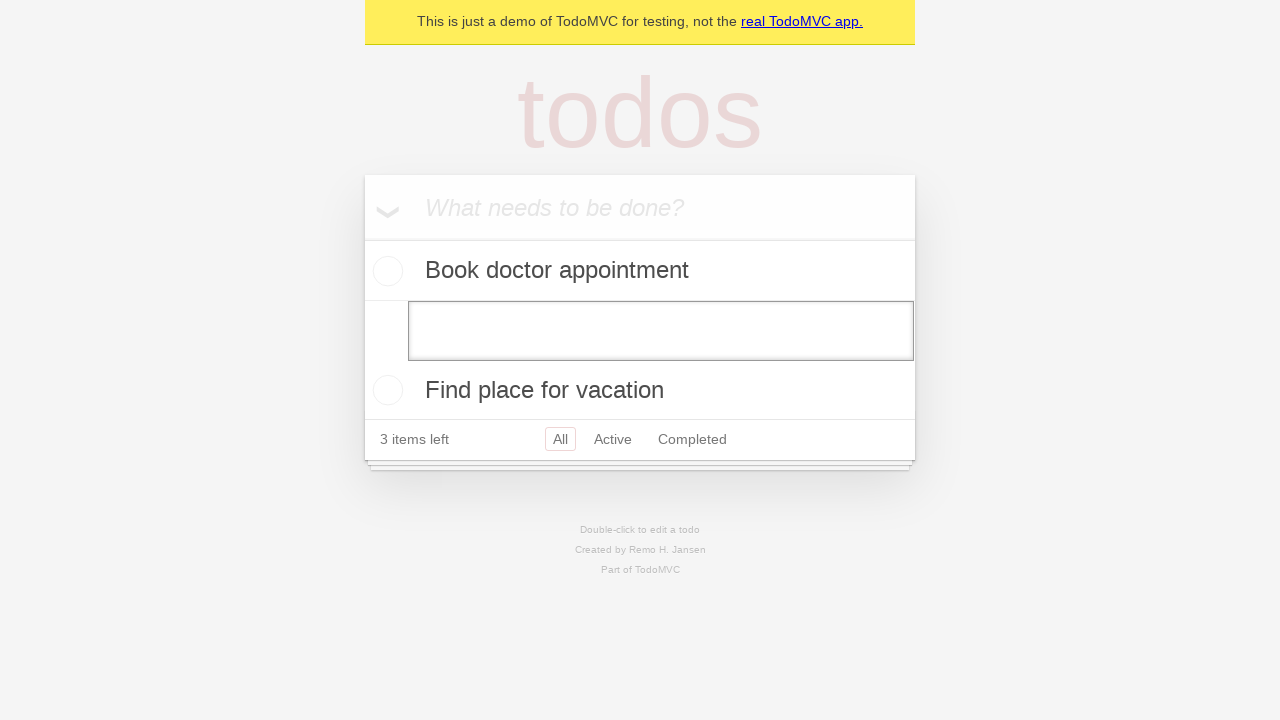

Pressed Enter to confirm empty text and remove item on .todo-list li >> nth=1 >> .edit
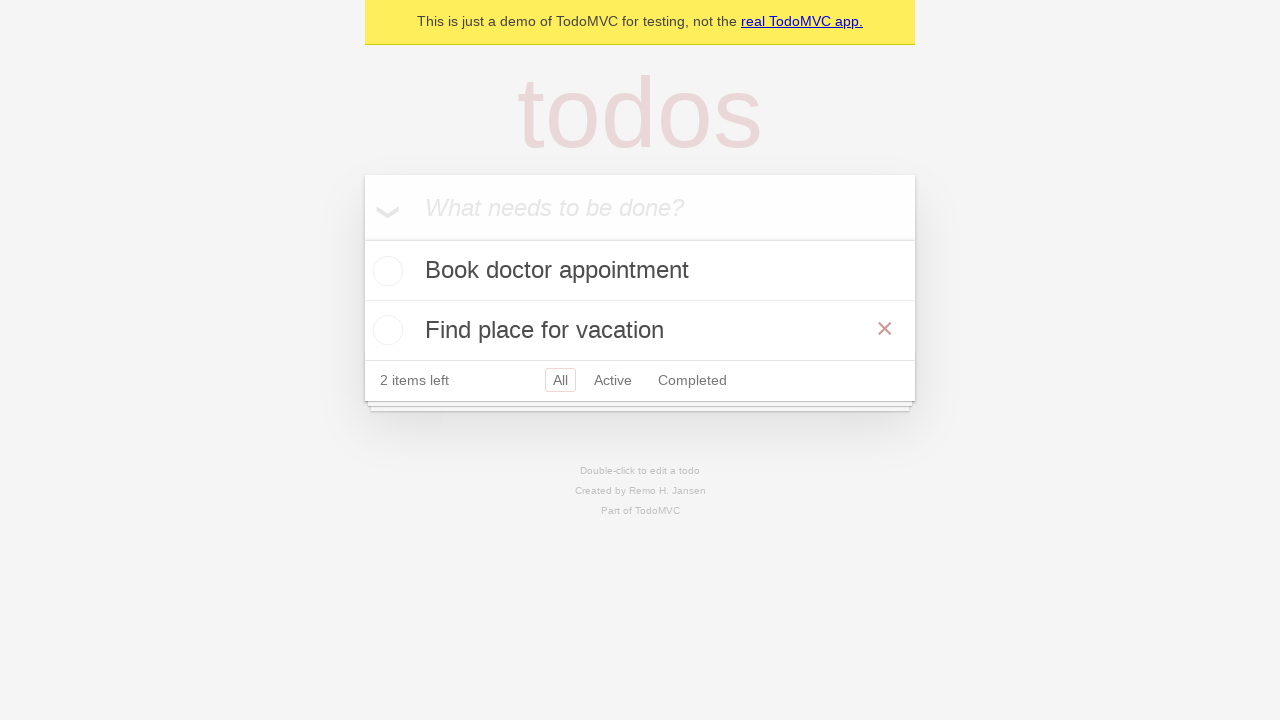

Verified that only 2 todo items remain after deletion
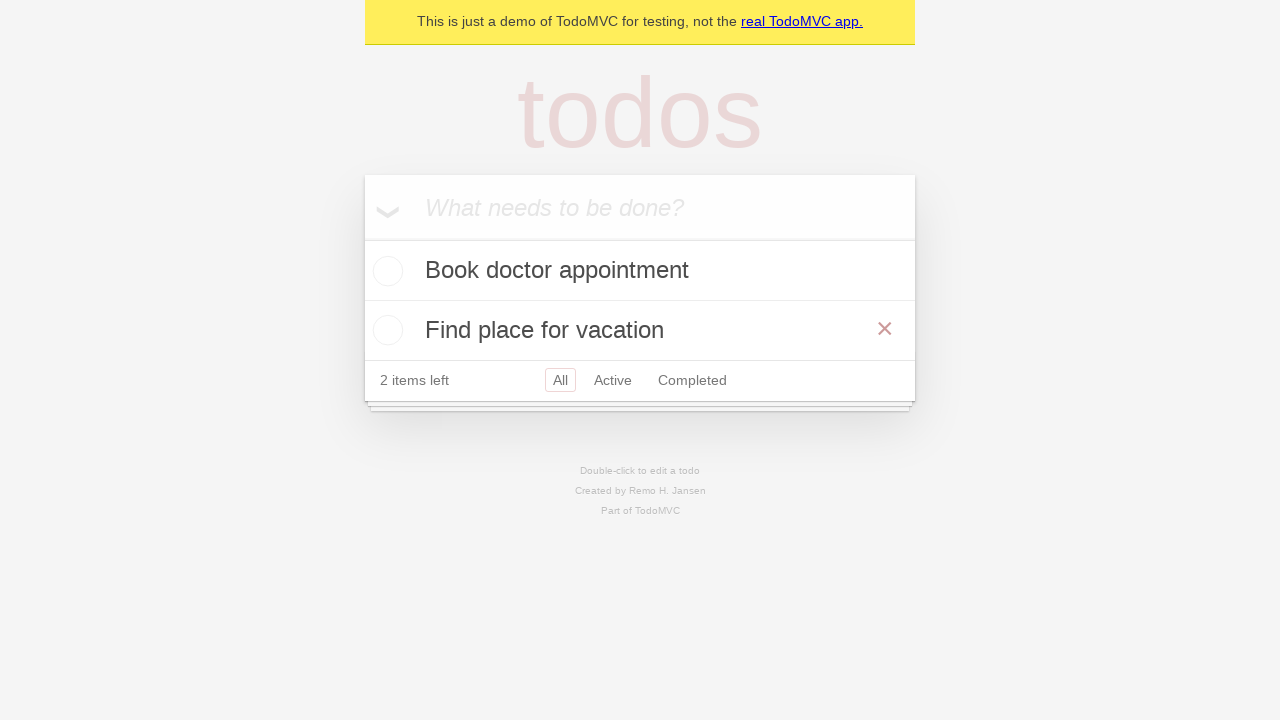

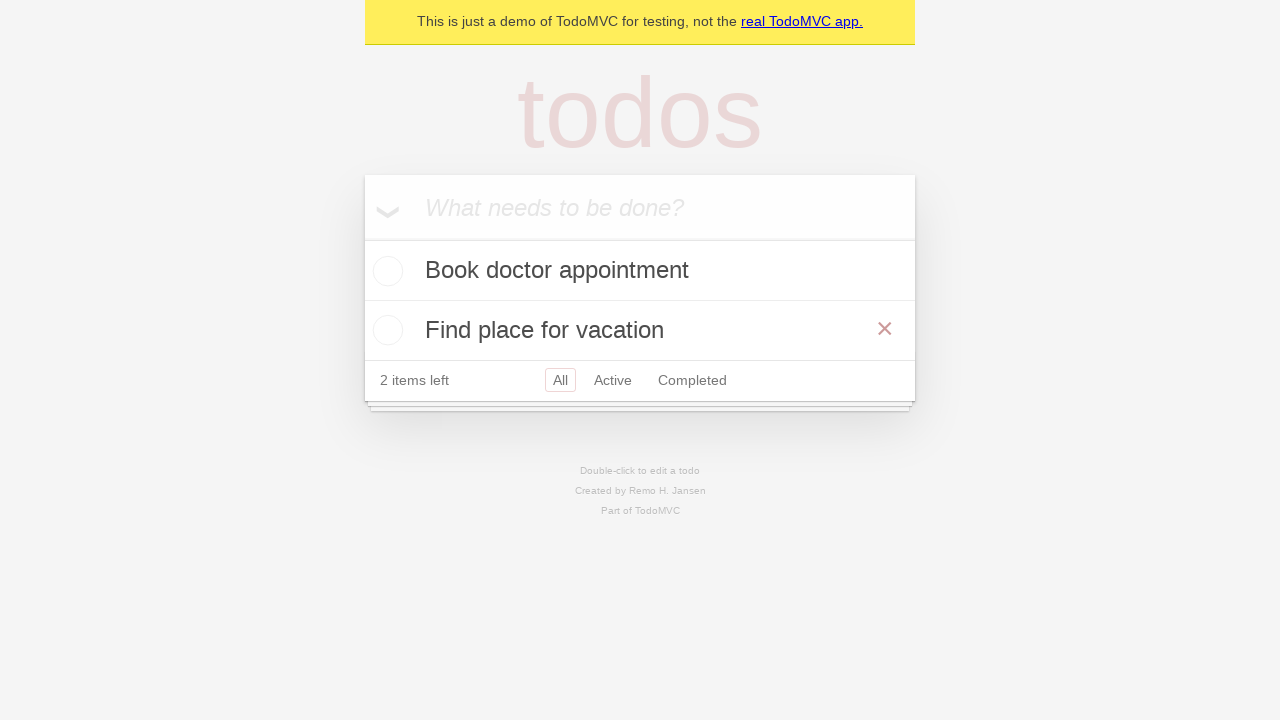